Tests successful login with valid demo credentials (publicly displayed on the demo site) and verifies the dashboard title shows "Swag Labs".

Starting URL: https://www.saucedemo.com/

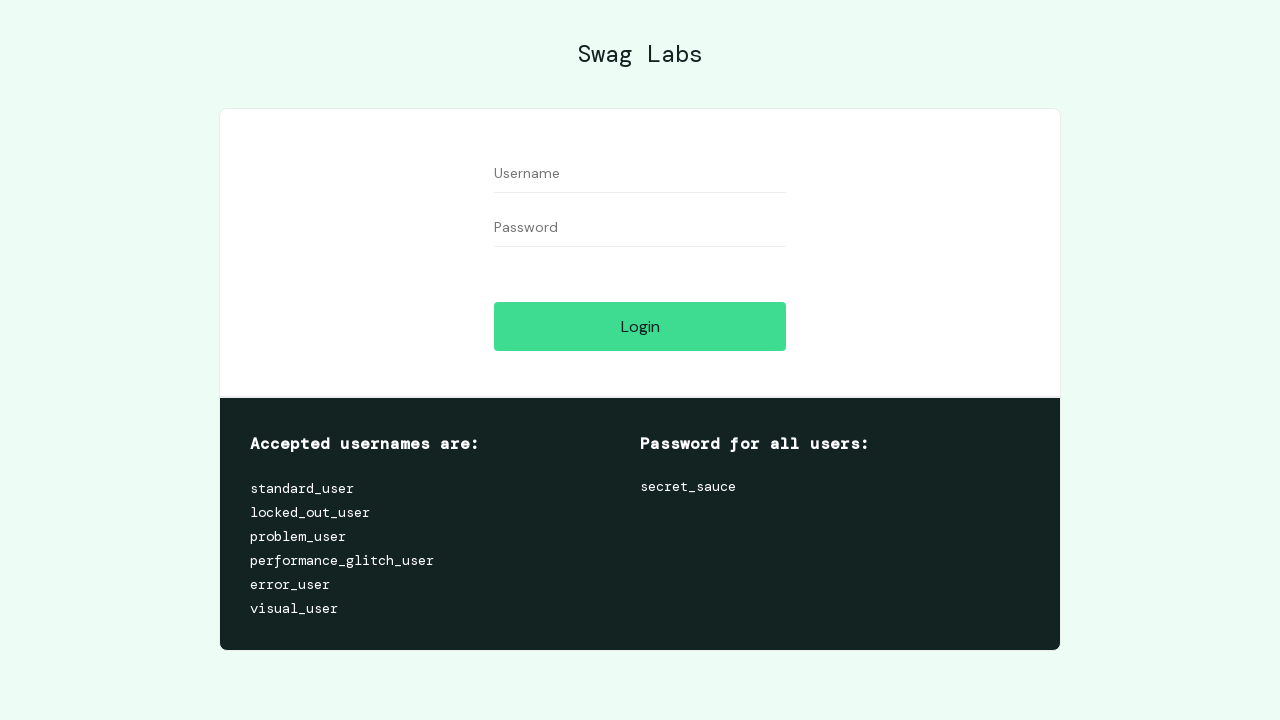

Filled username field with 'standard_user' on input[data-test='username']
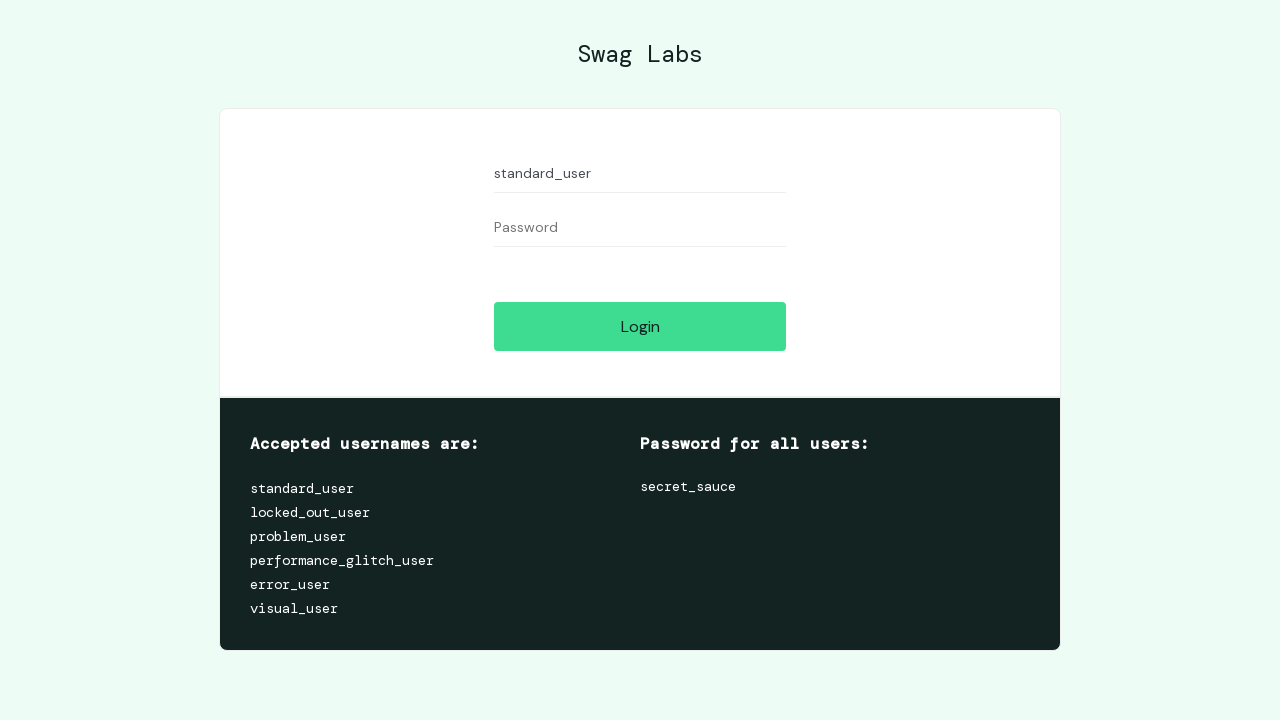

Filled password field with 'secret_sauce' on input[data-test='password']
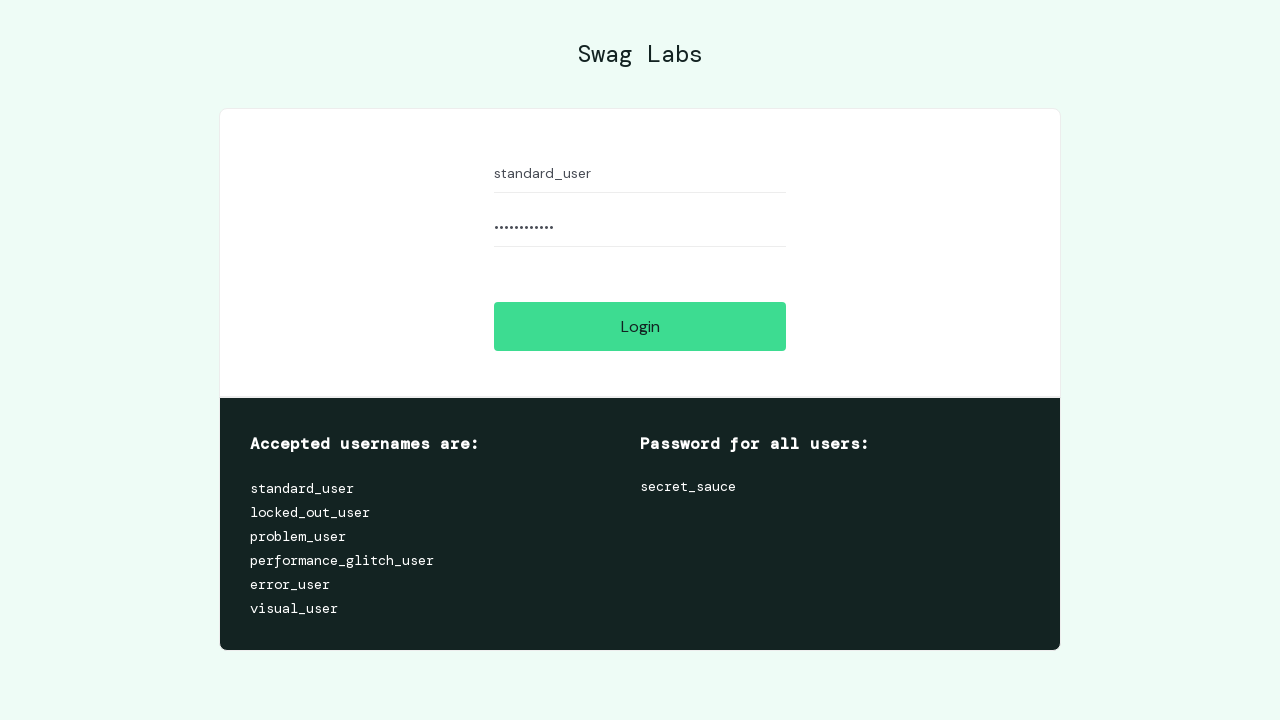

Clicked Login button at (640, 326) on input[data-test='login-button']
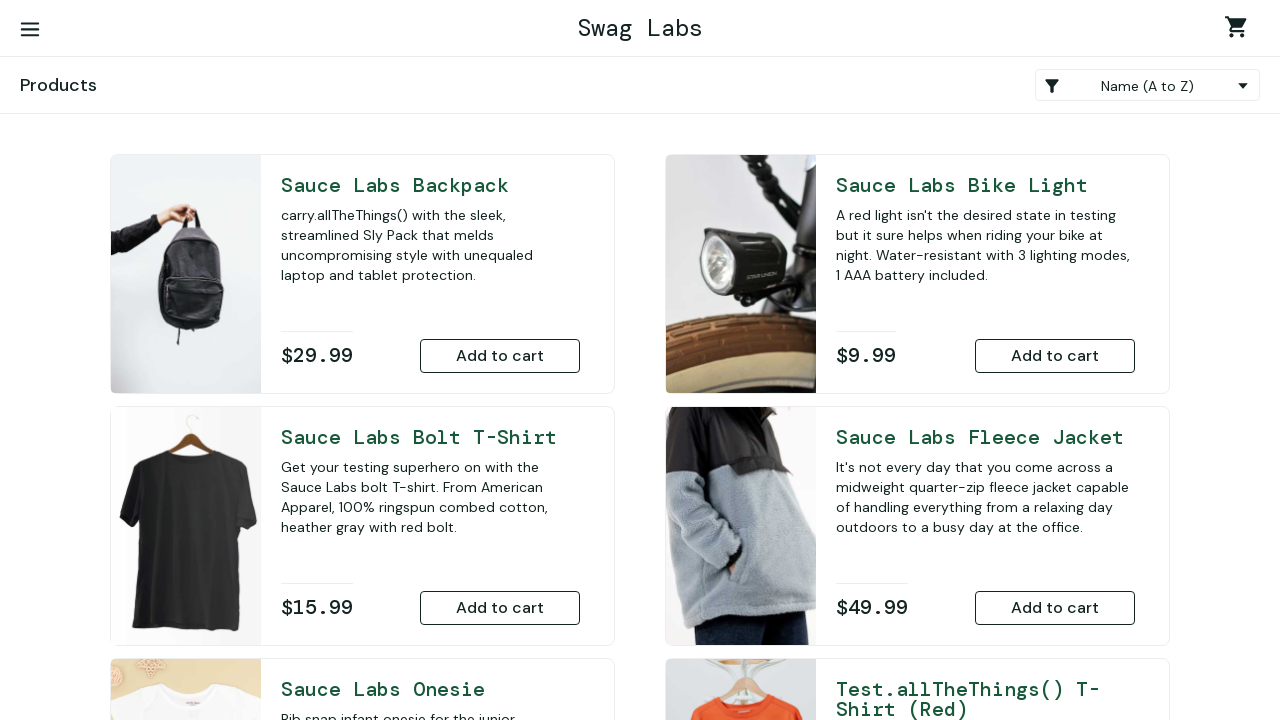

Dashboard loaded - app logo appeared
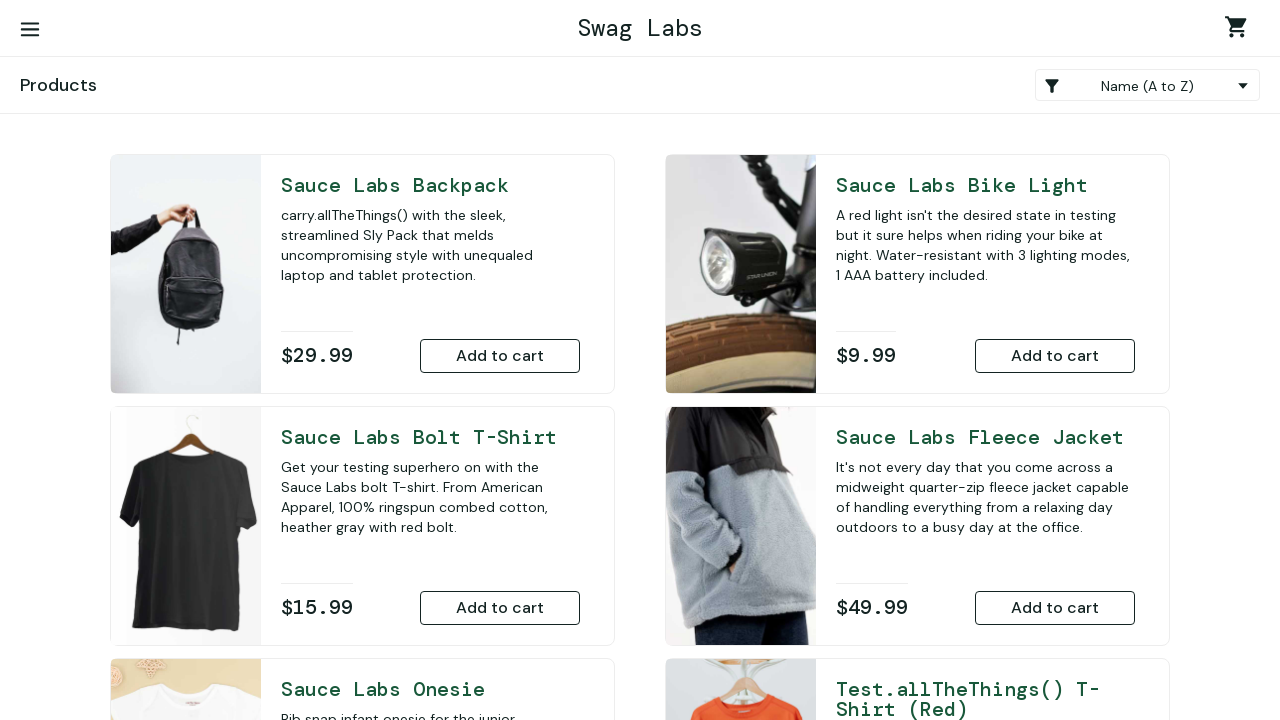

Retrieved app logo text content
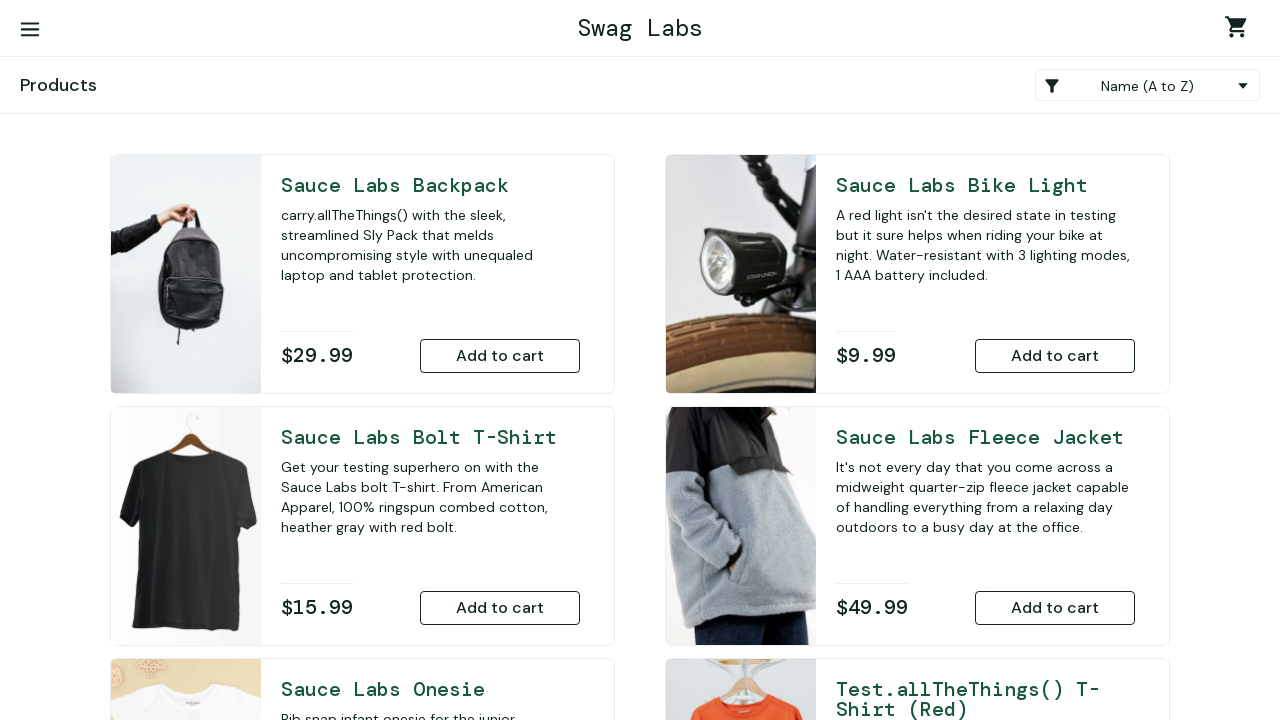

Verified dashboard title contains 'Swag Labs' - login successful
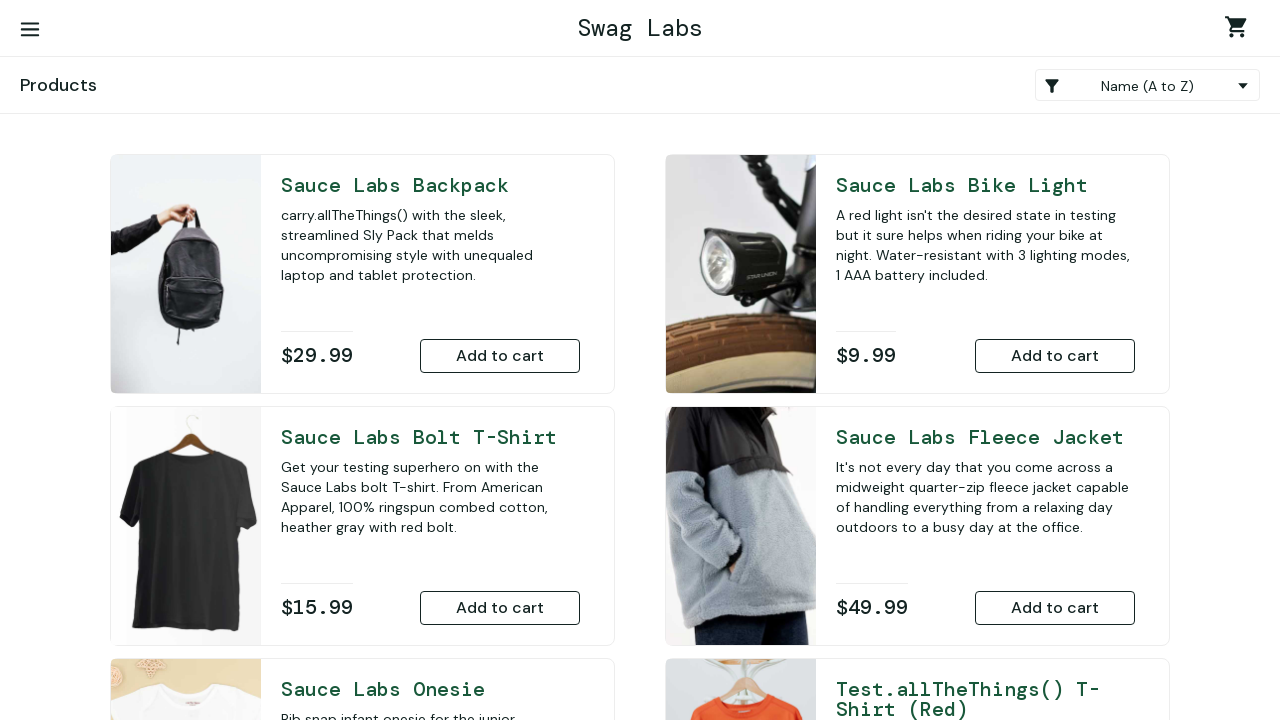

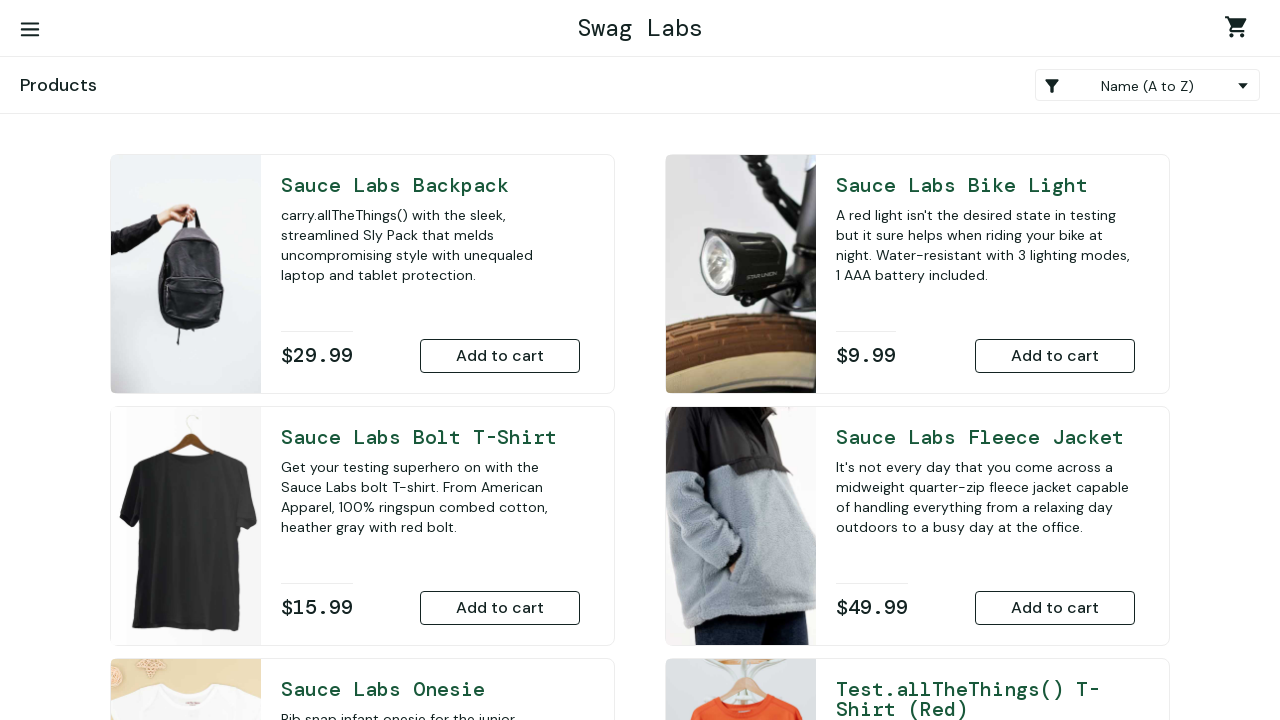